Navigates to the Get Involved page, then to home page, and finally to the Maven information page

Starting URL: https://selenium.dev/getinvolved/

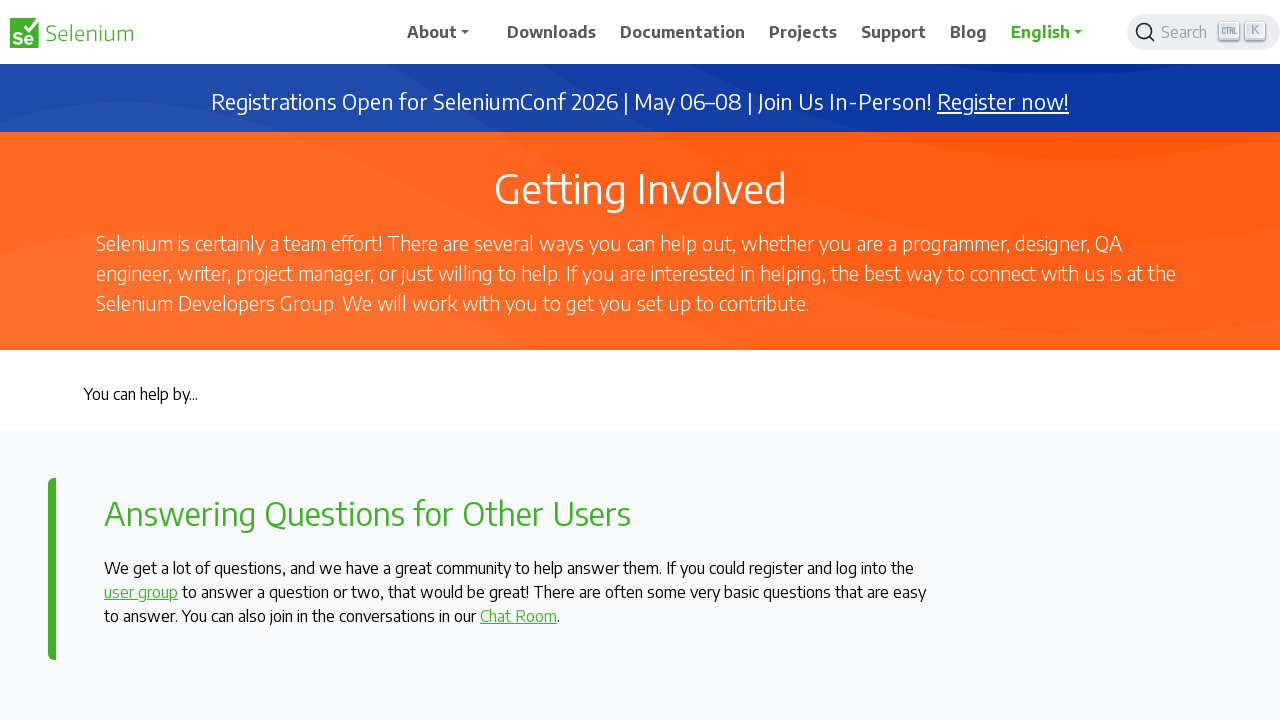

Navigated to Selenium home page
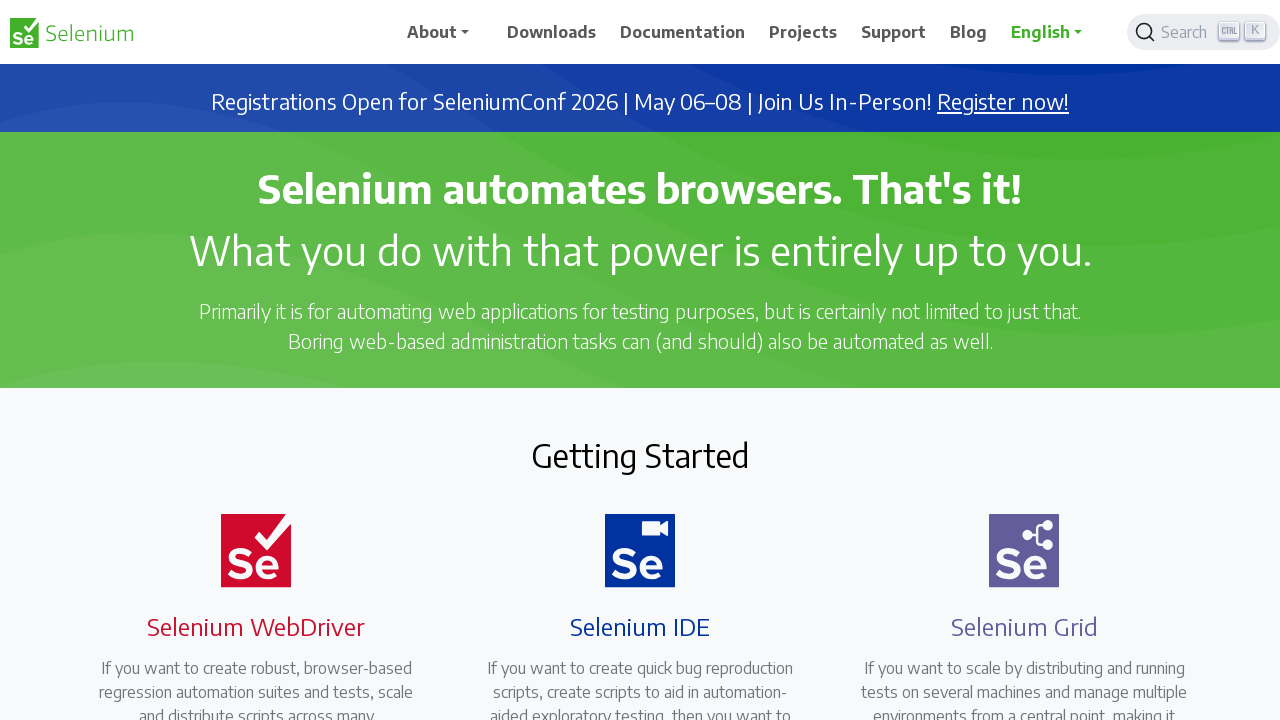

Navigated to Maven information page
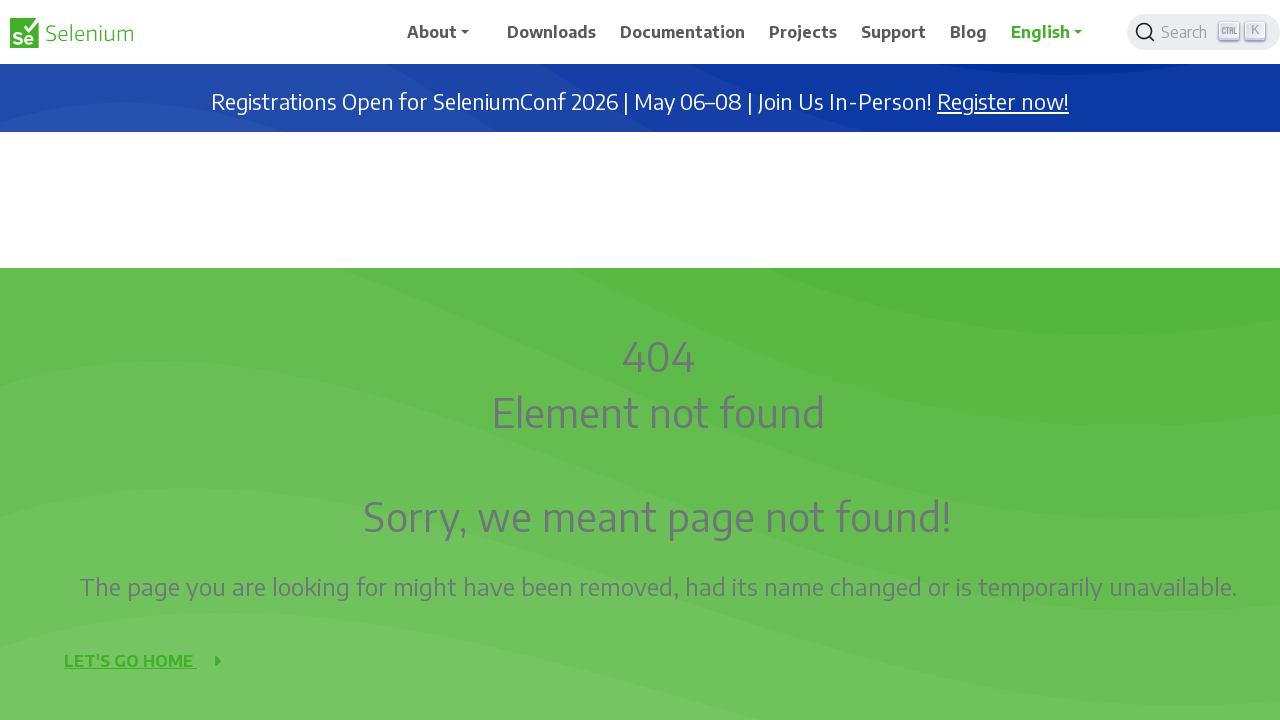

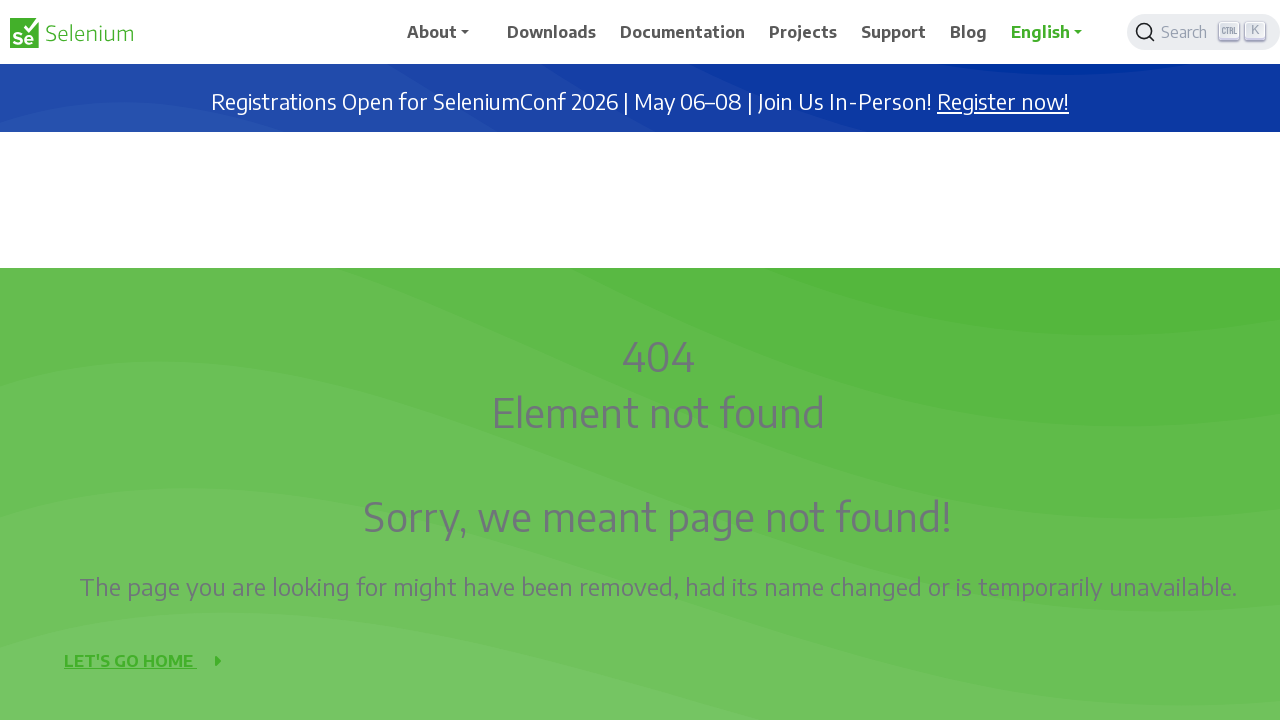